Tests a to-do list application by adding a new item and verifying it appears in the list

Starting URL: http://olga-casuneanu.github.io

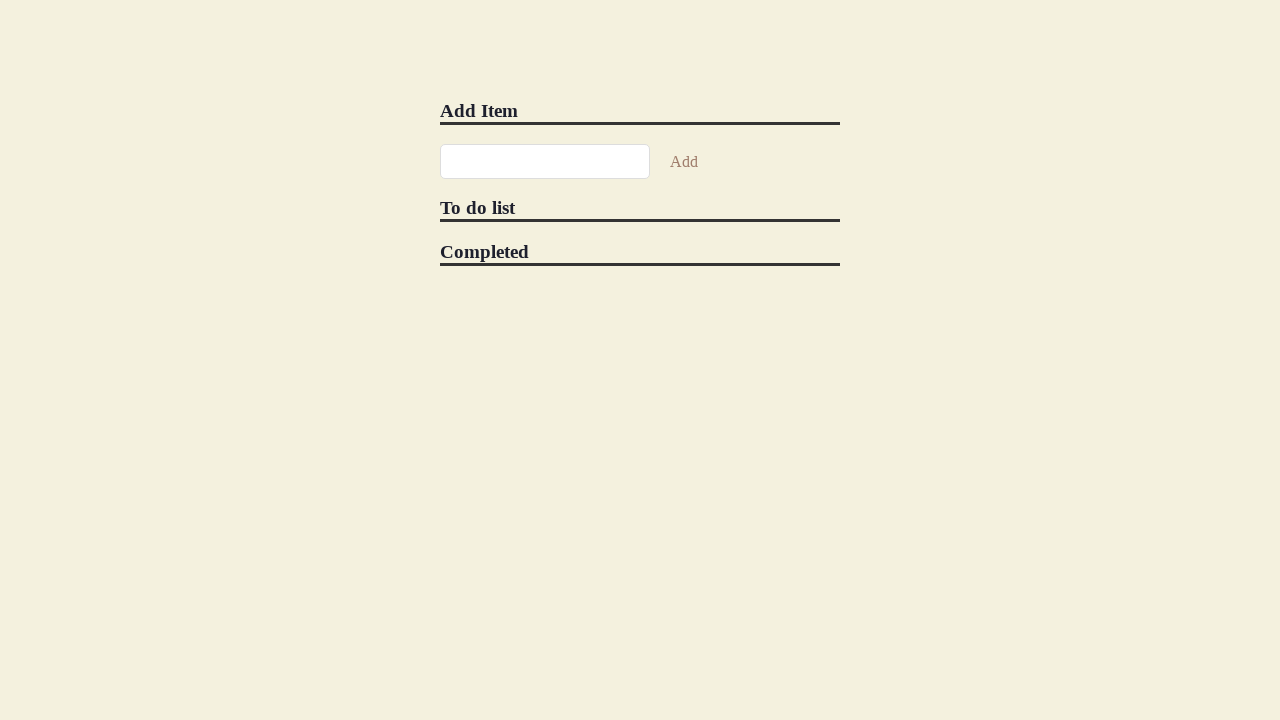

Filled add input field with 'buy milk' on #addTextInput
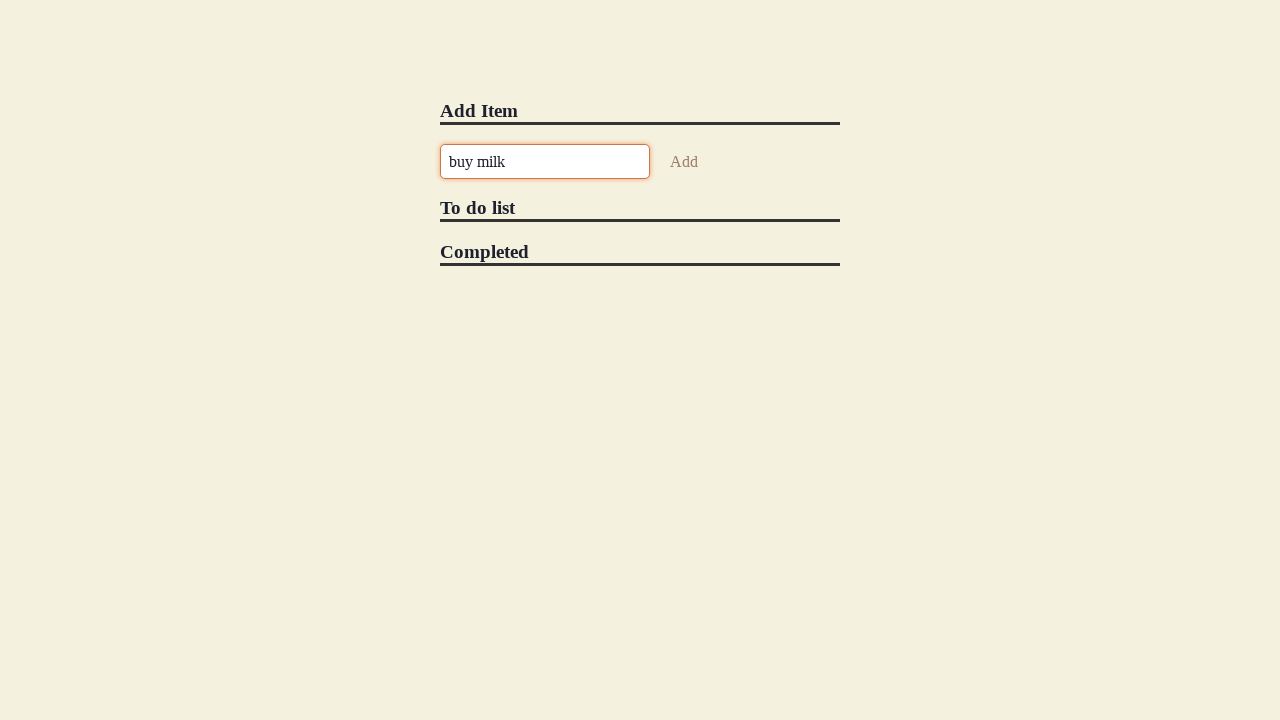

Pressed Enter to add todo item on #addTextInput
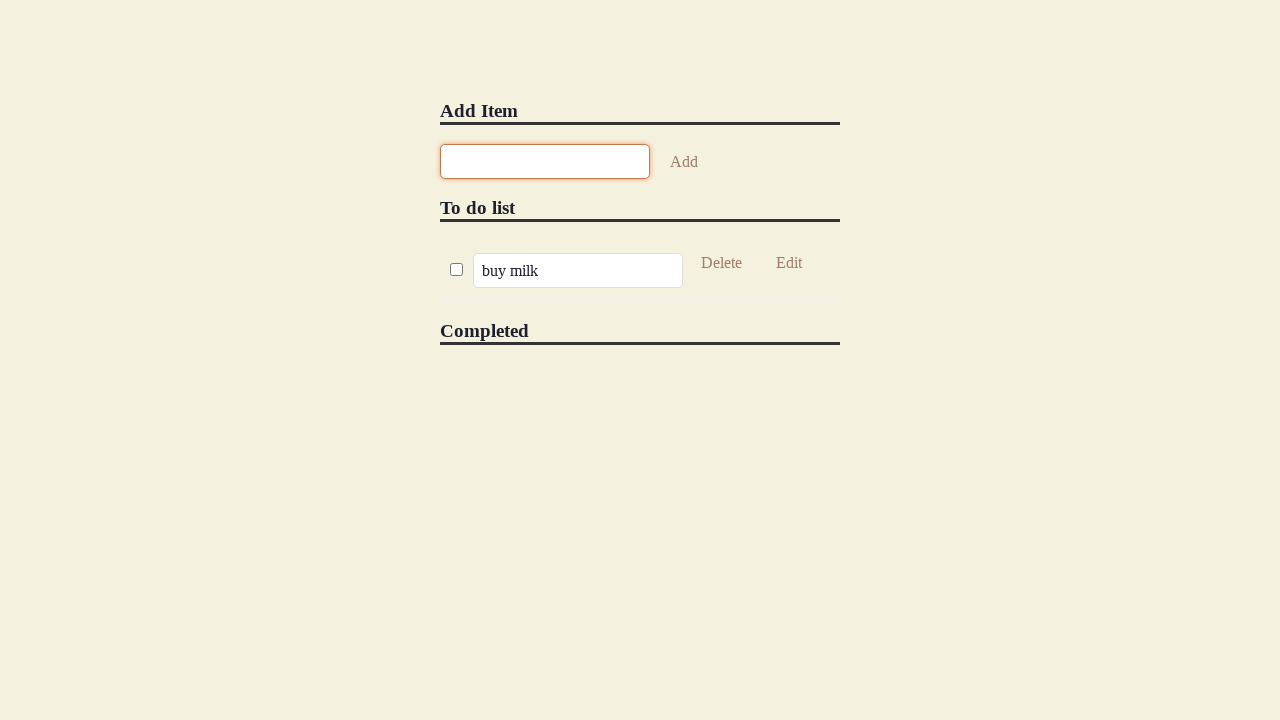

New todo item appeared in the list
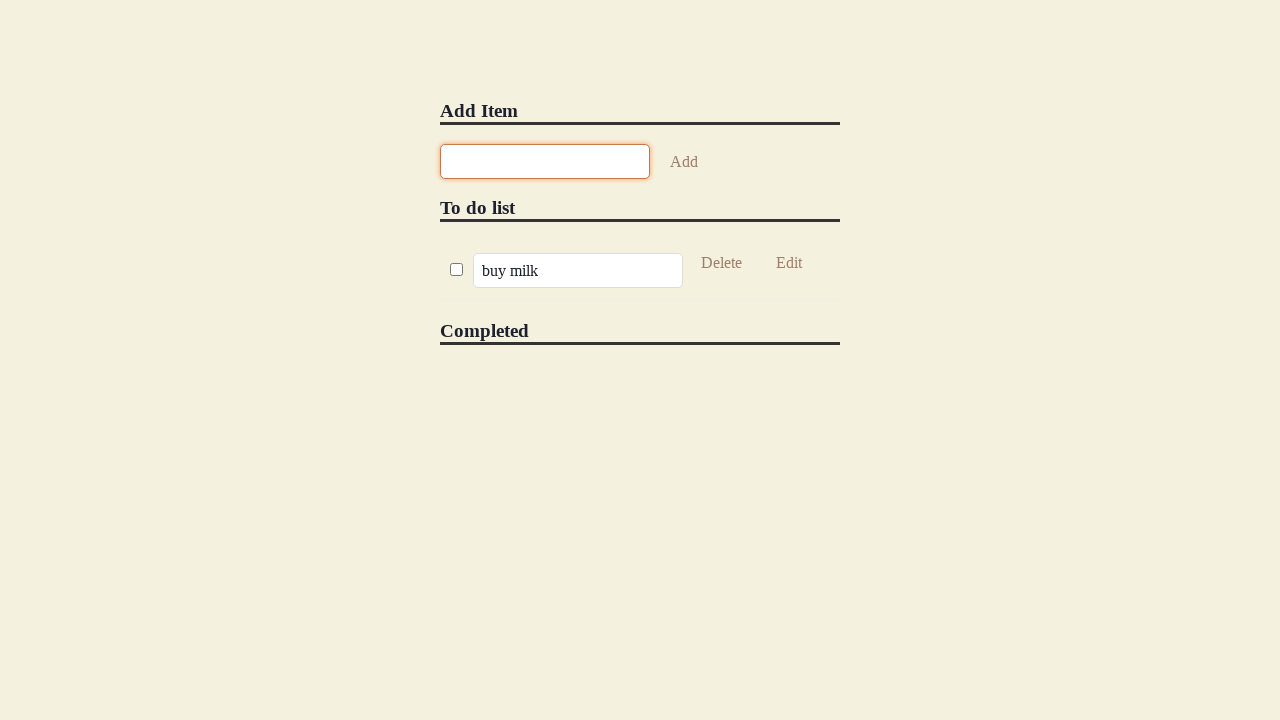

Located the newly added todo item element
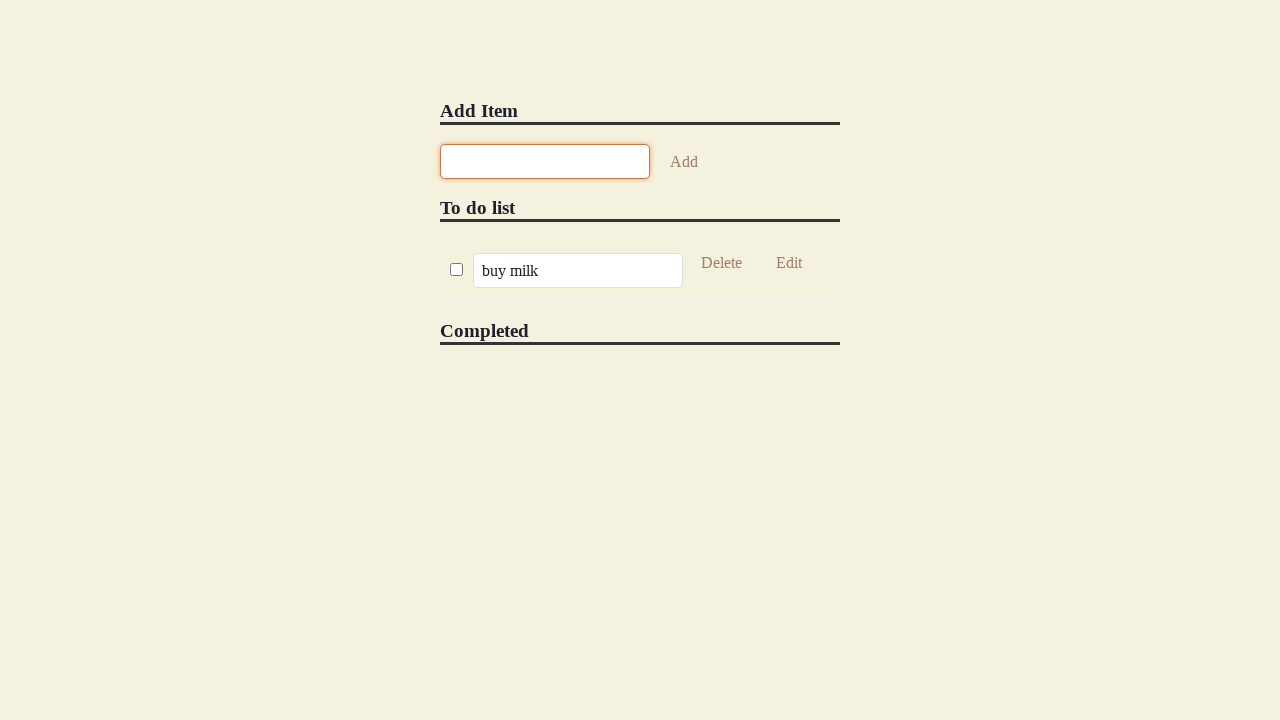

Retrieved todo item value: 'None'
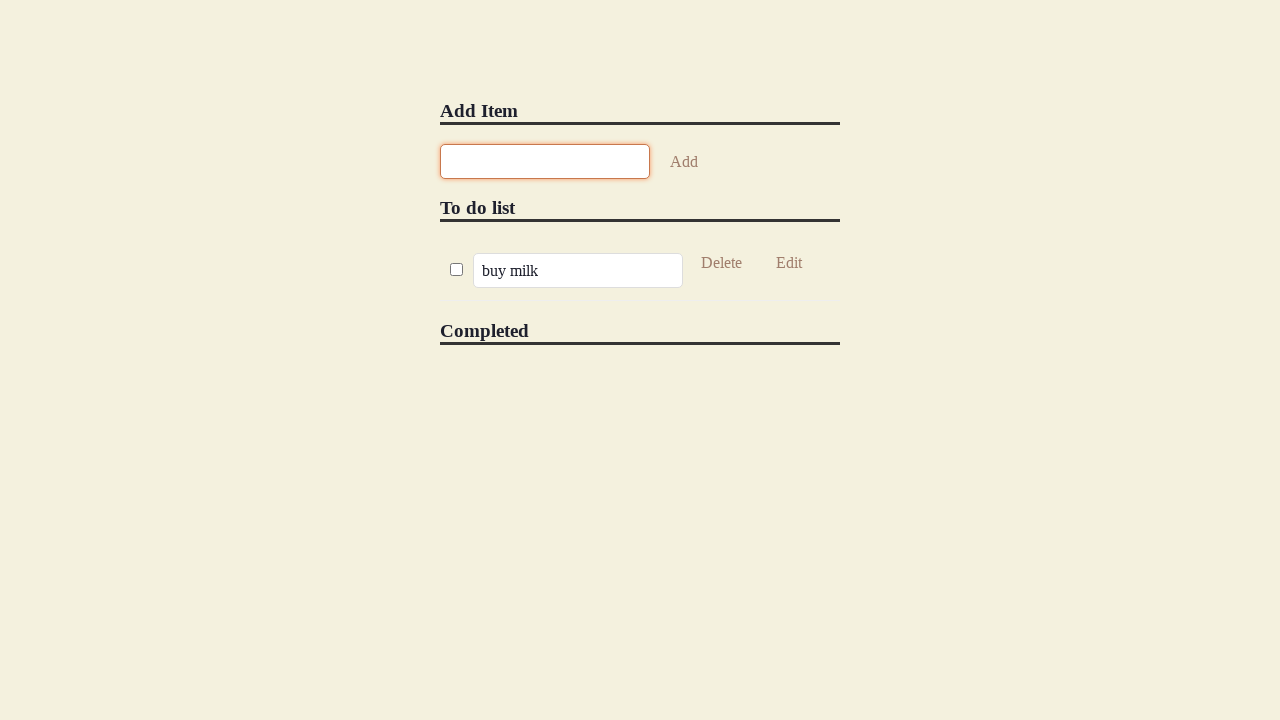

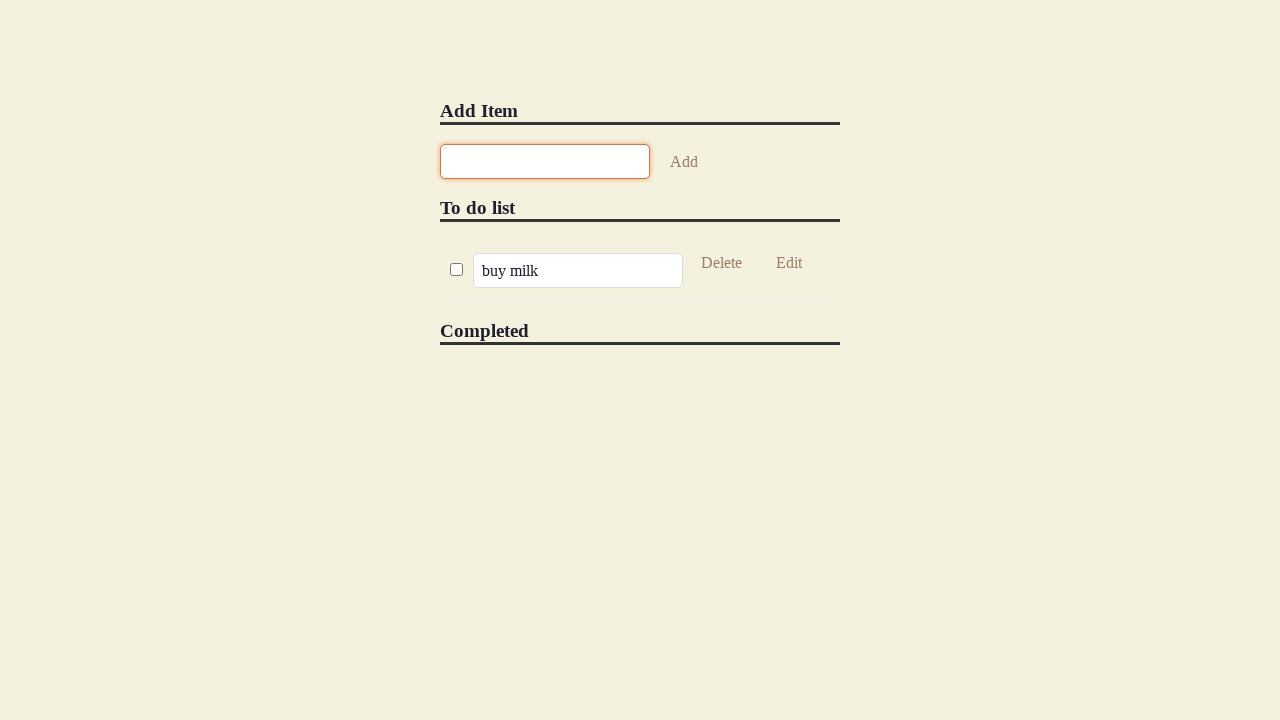